Tests confirmation JavaScript alert by clicking a button to trigger the confirmation dialog, verifying the alert text, and accepting it

Starting URL: https://training-support.net/webelements/alerts

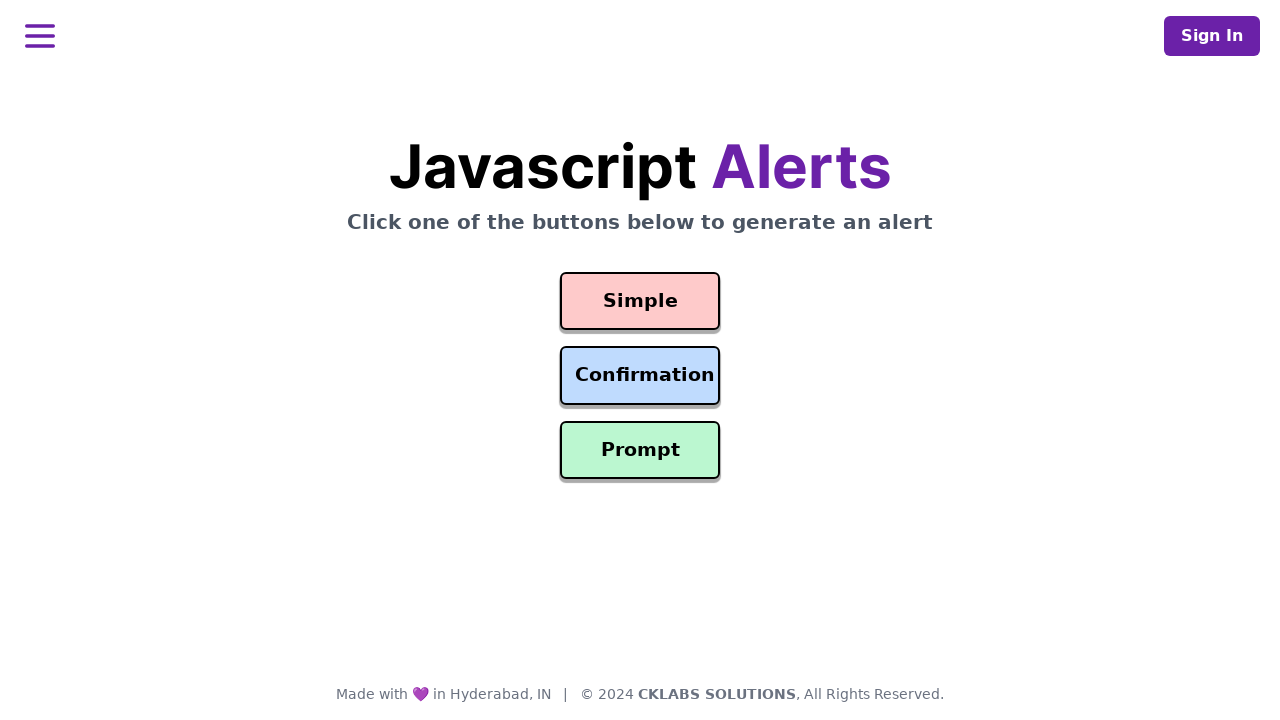

Set up dialog handler to accept confirmation alerts
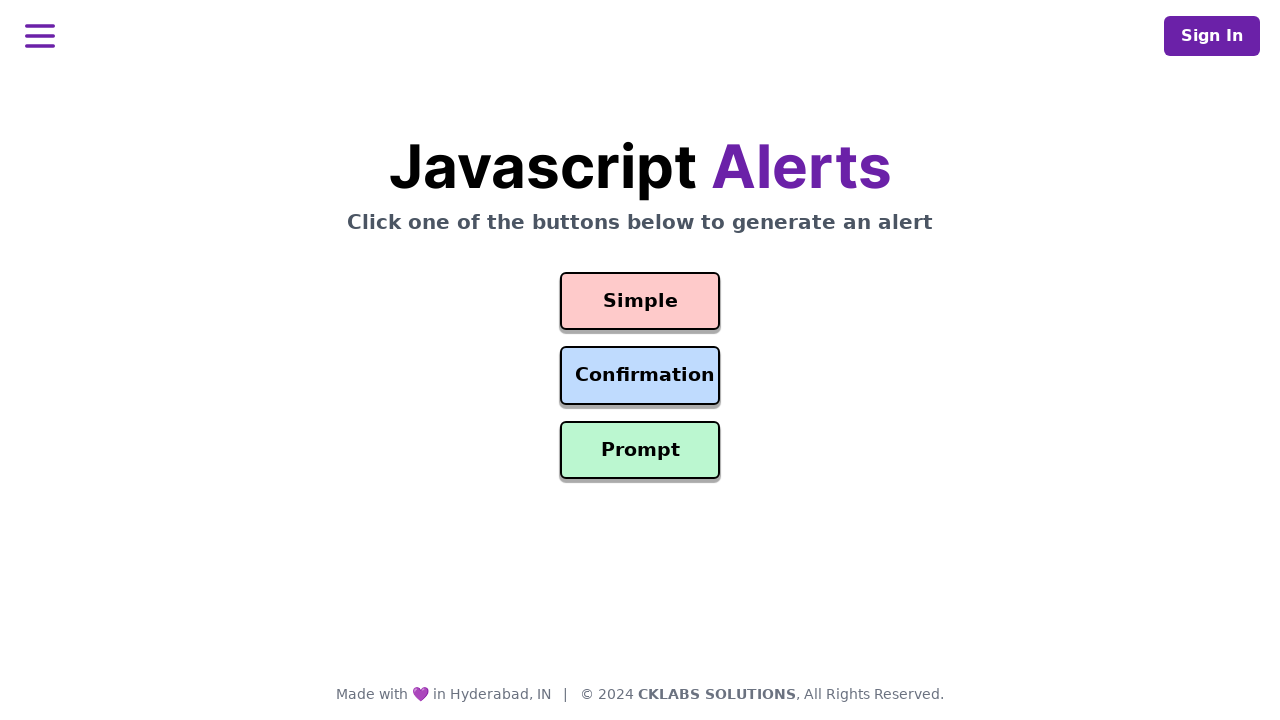

Clicked confirmation button to trigger alert at (640, 376) on #confirmation
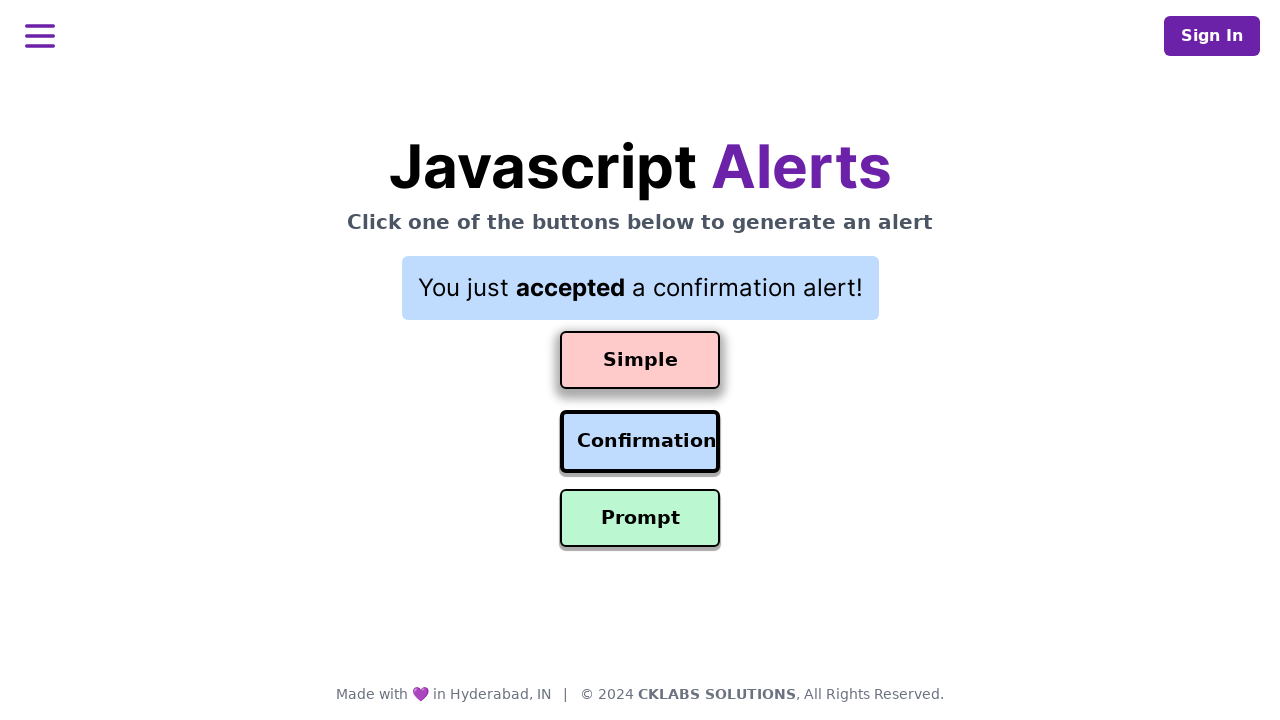

Waited for page updates after accepting confirmation alert
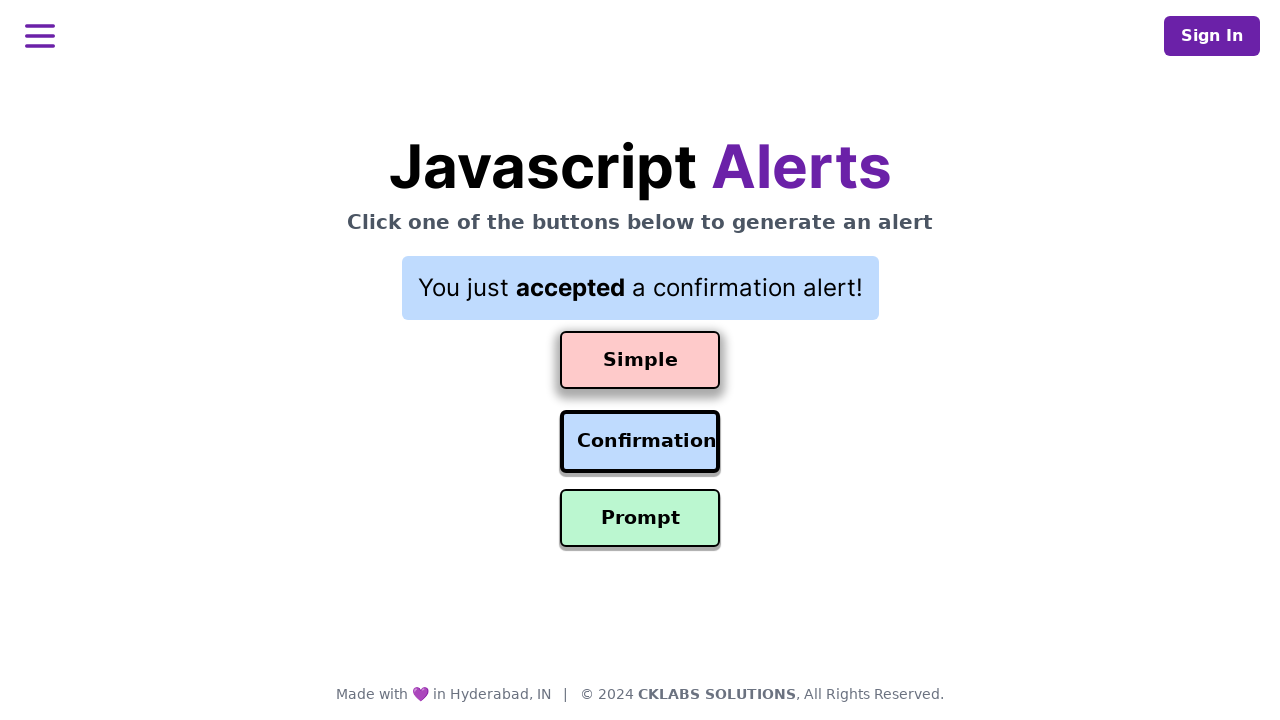

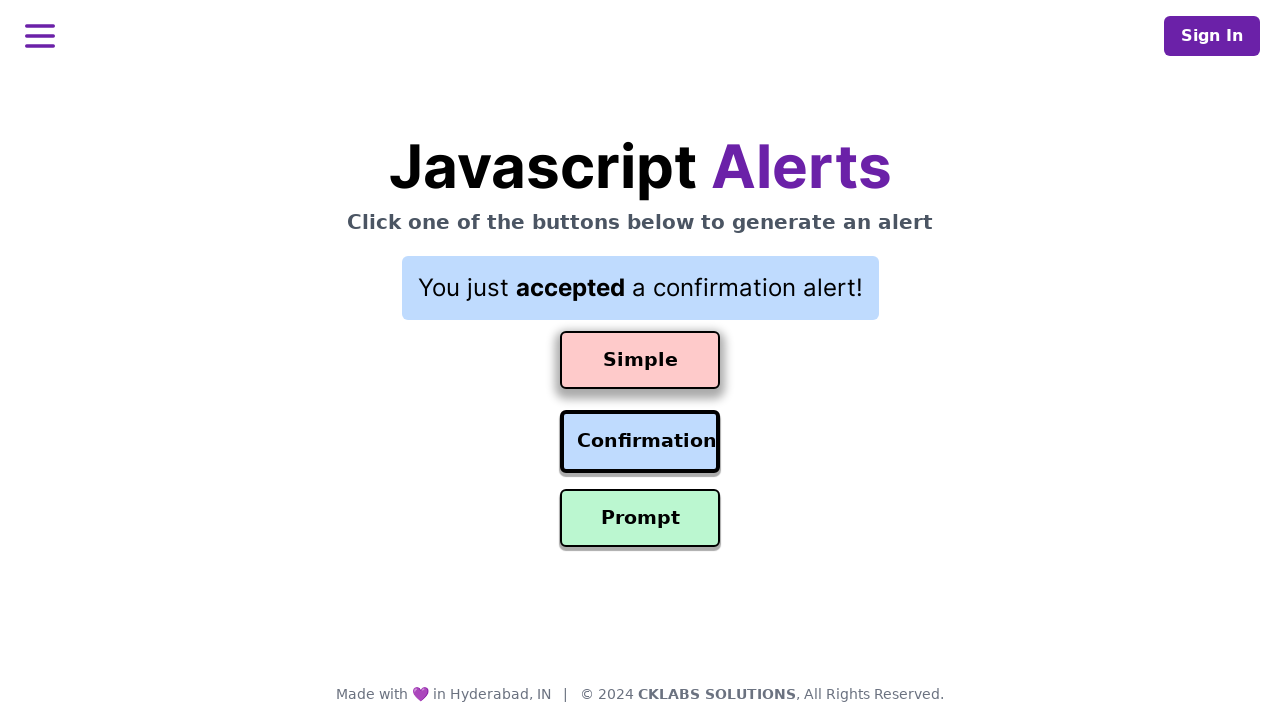